Navigates to 881903 (Commercial Radio) Hong Kong news page and verifies that news headlines are displayed

Starting URL: https://www.881903.com/news/local

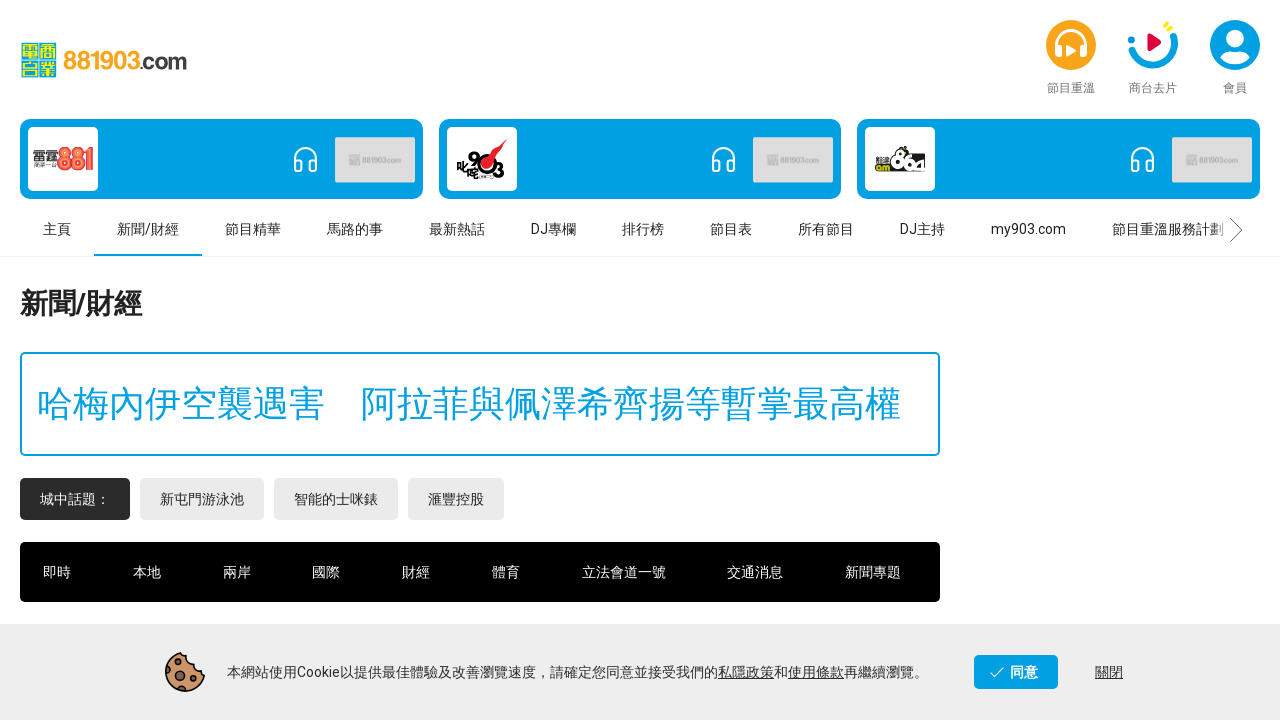

Navigated to 881903 (Commercial Radio) Hong Kong news page
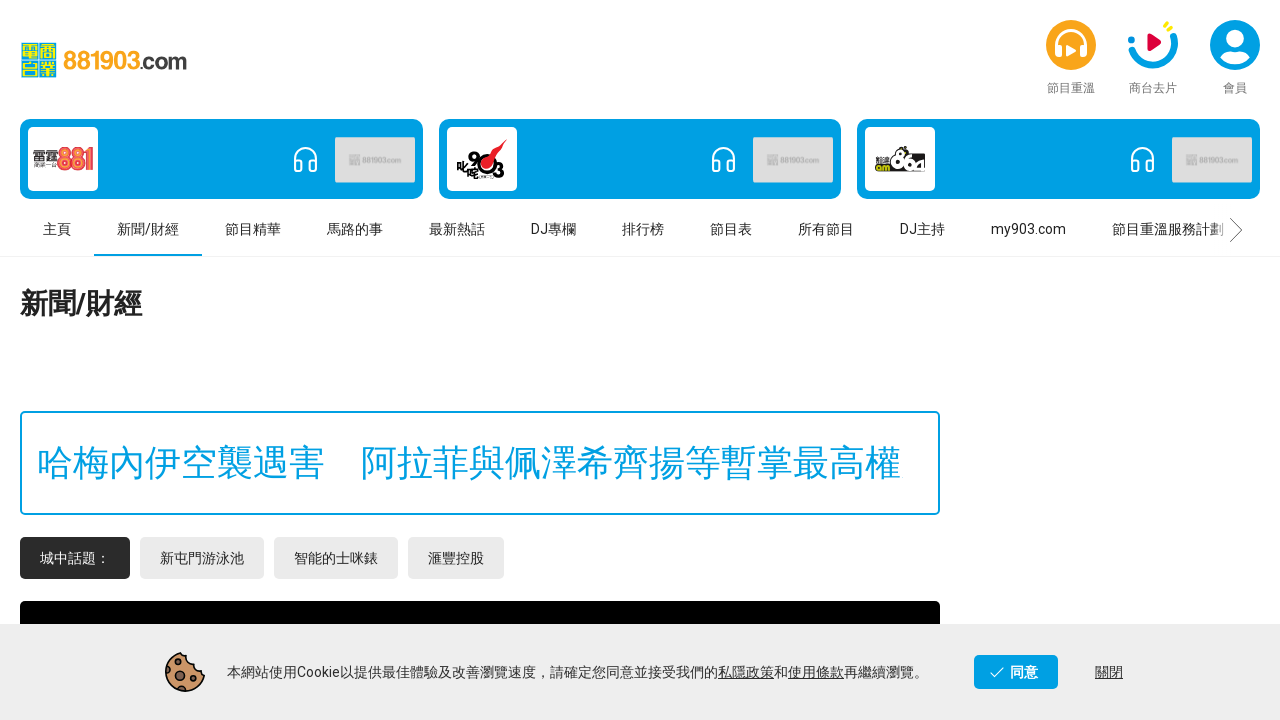

News headlines loaded on the page
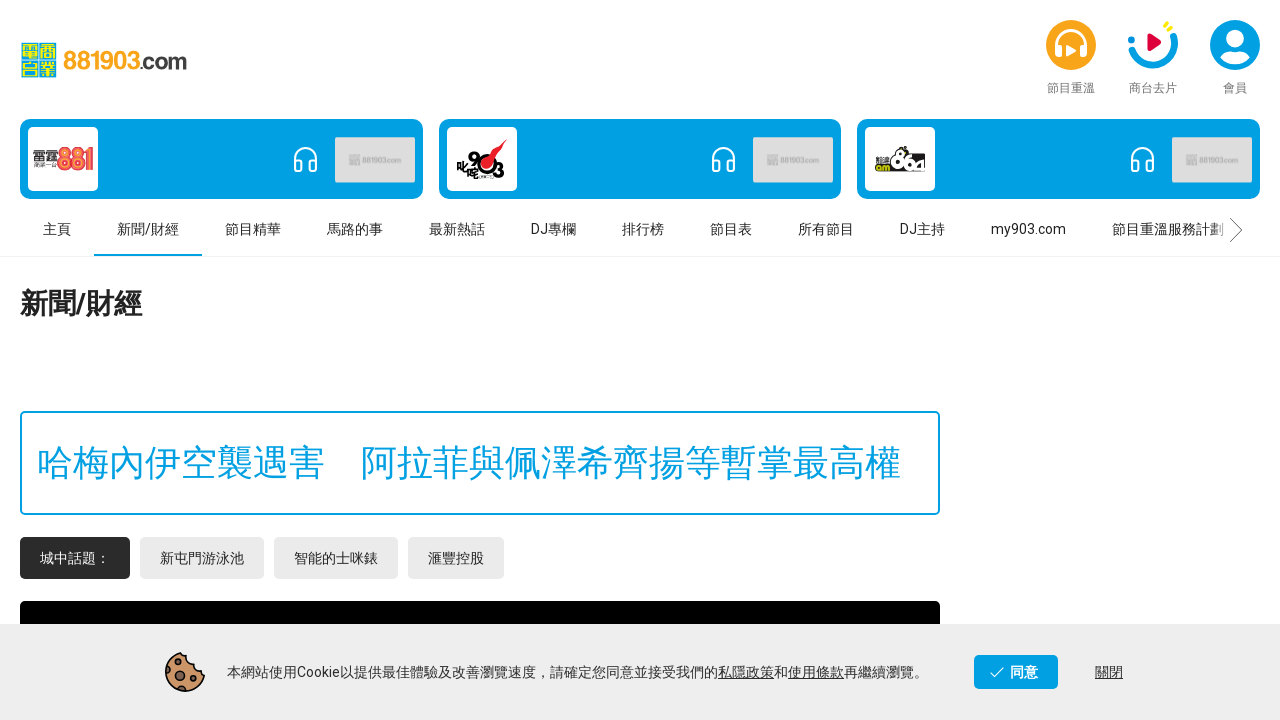

Verified 26 news headlines are displayed
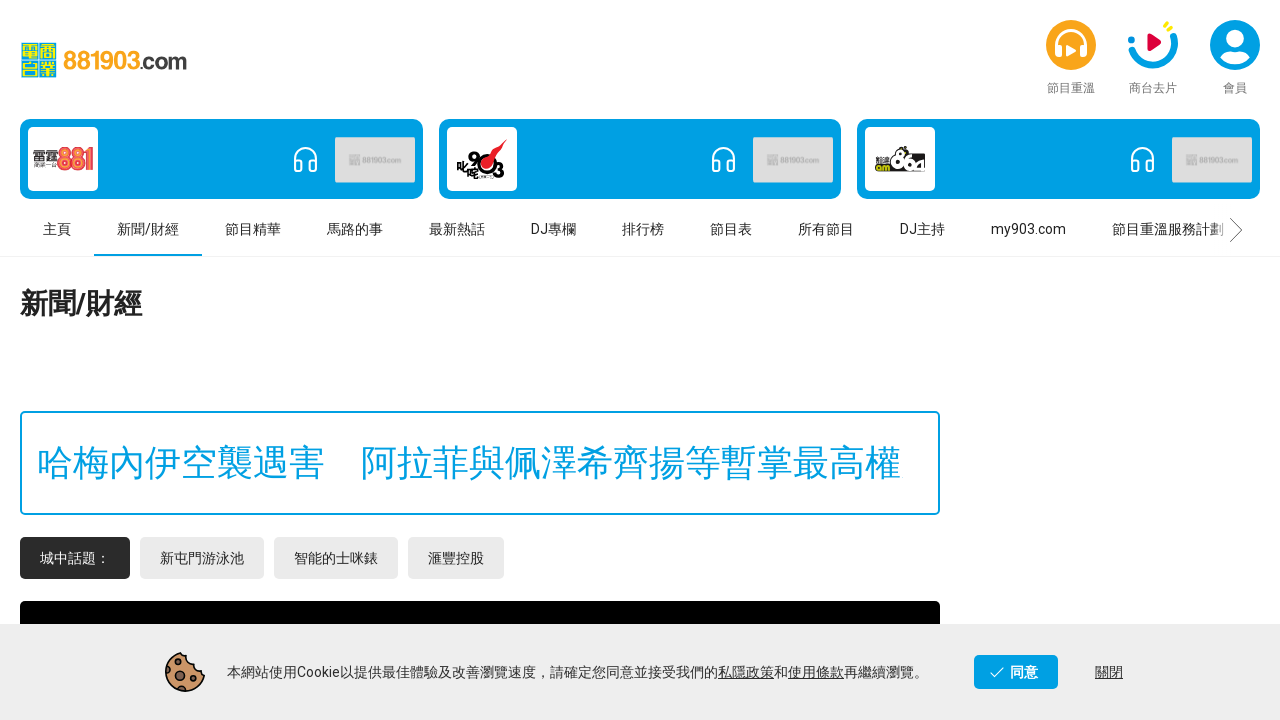

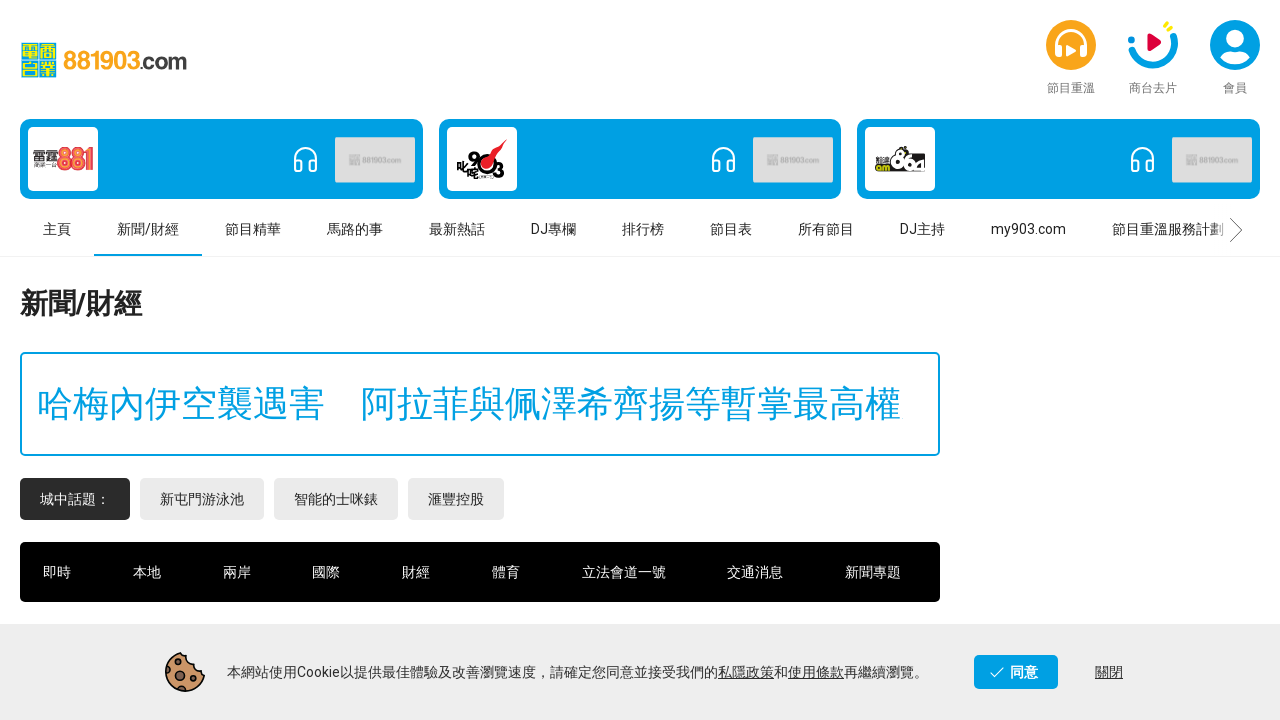